Tests multiple windows functionality by clicking a link that opens a new window, switching to the new window, and verifying the header text displays "New Window"

Starting URL: https://the-internet.herokuapp.com/windows

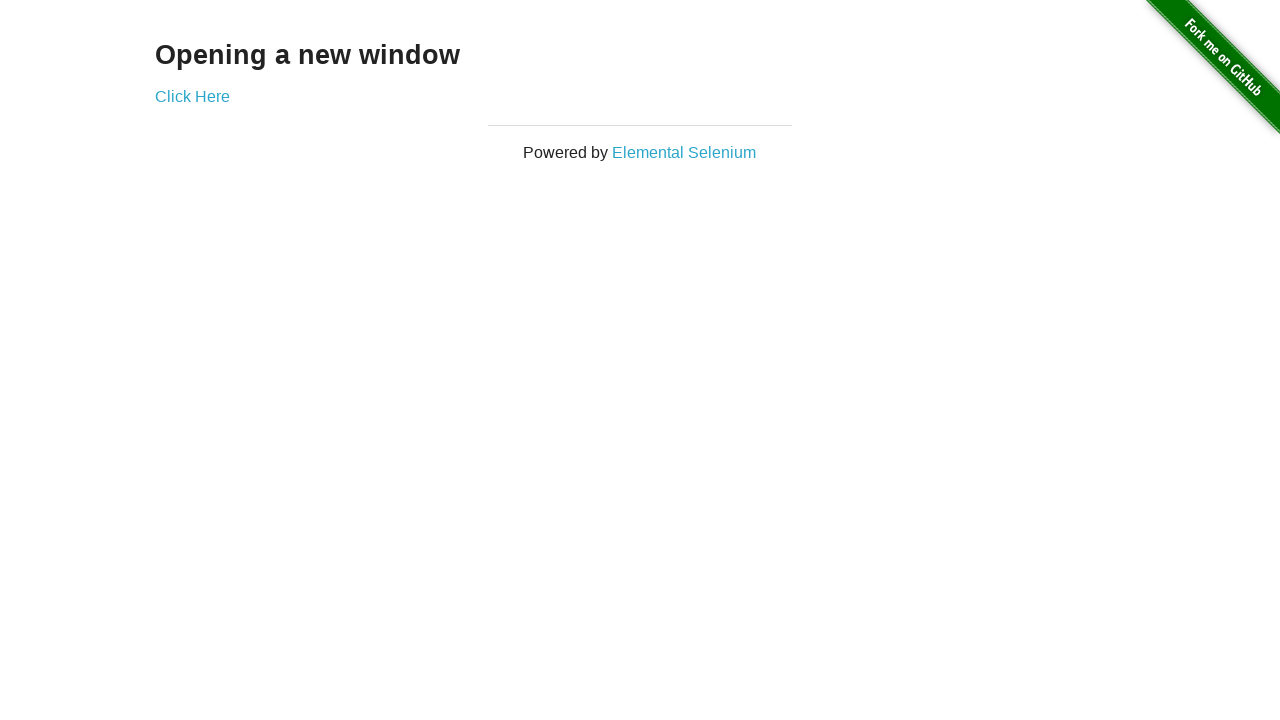

Clicked 'Click Here' link to open new window at (192, 96) on text=Click Here
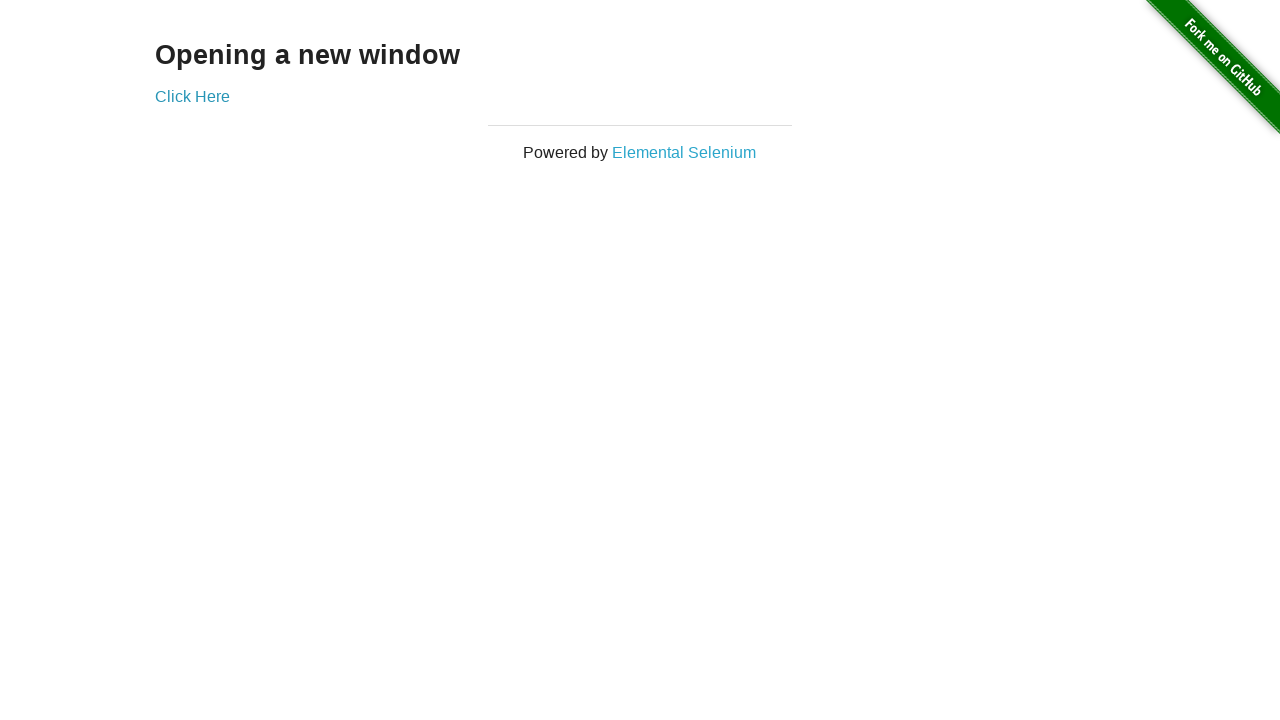

Captured new window/page reference
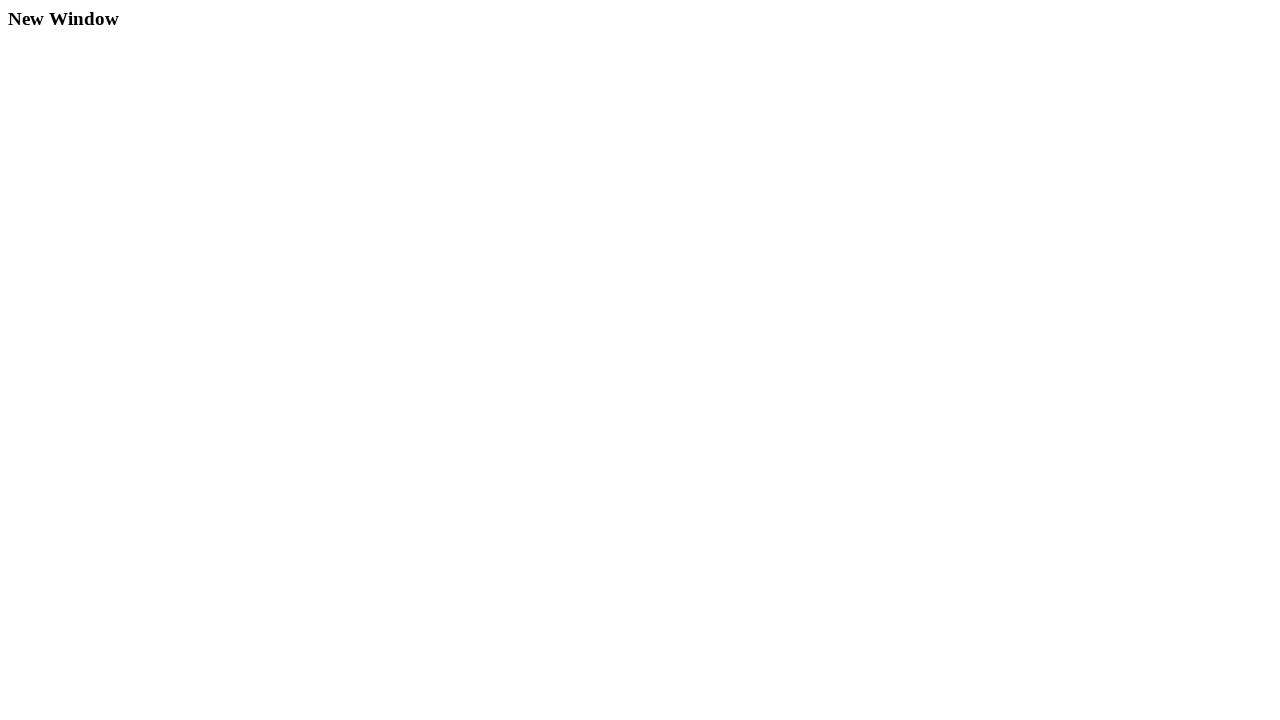

New window page fully loaded
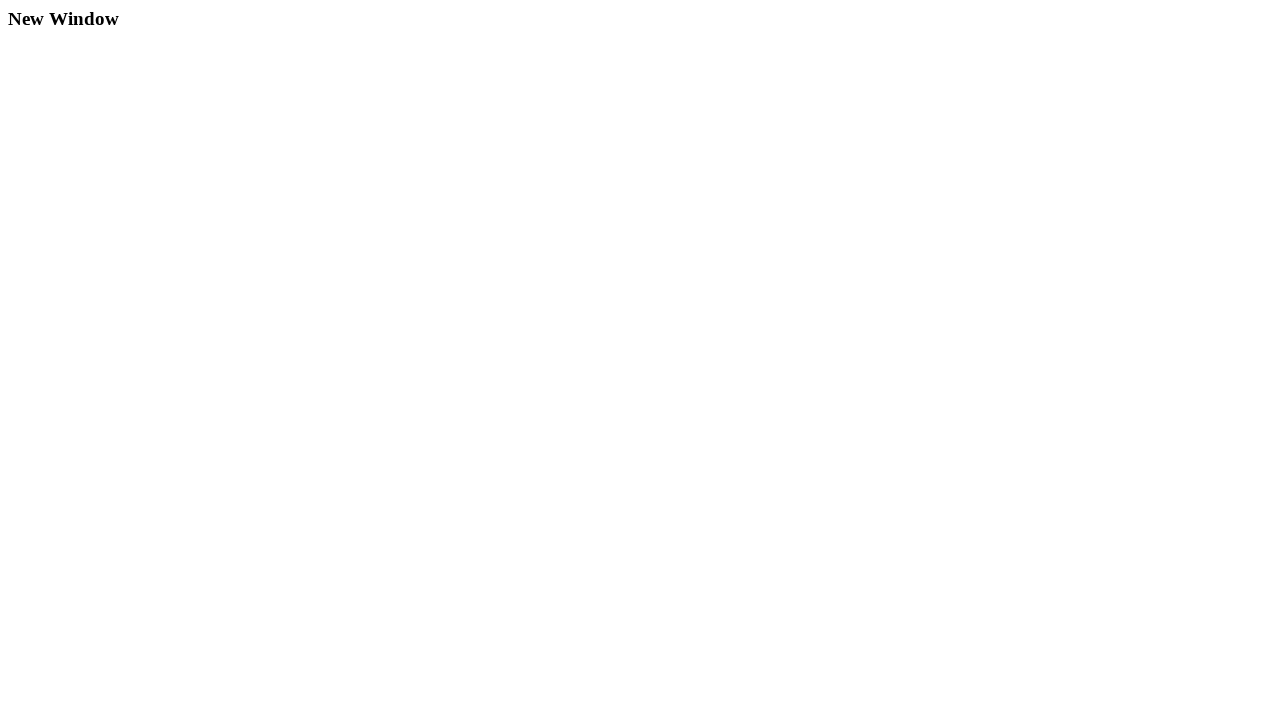

Header element located and ready
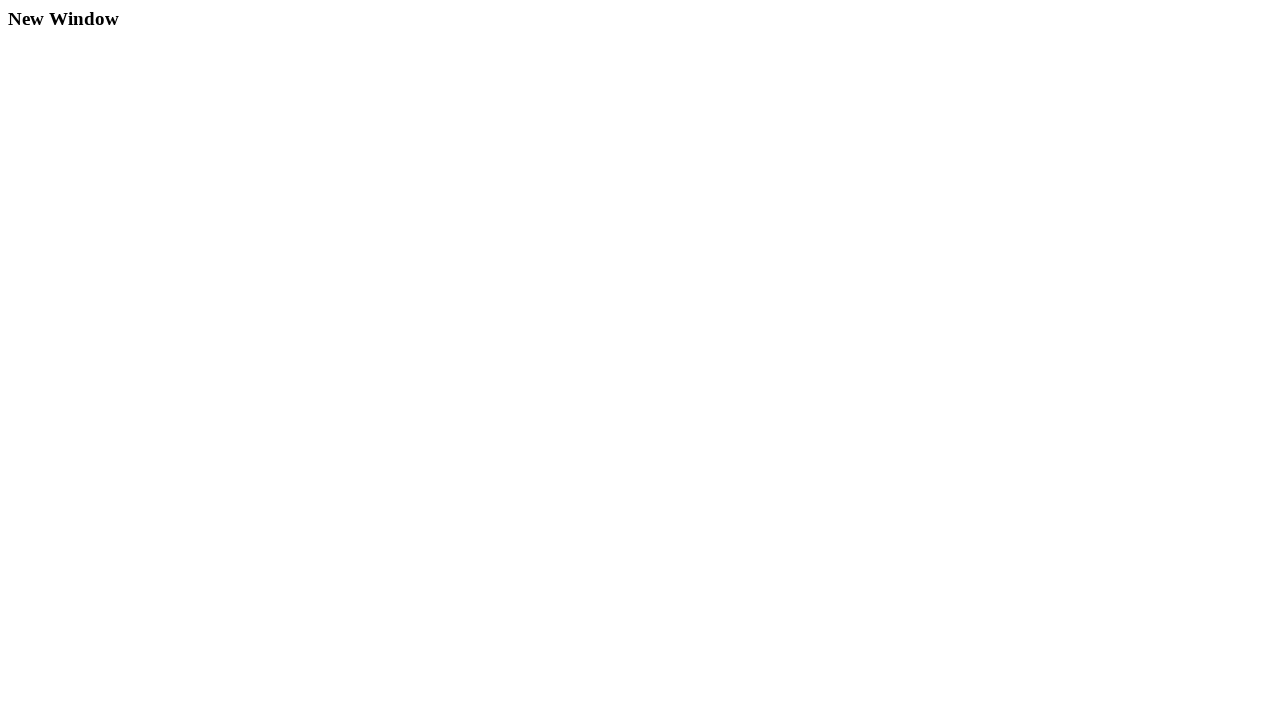

Verified header text displays 'New Window'
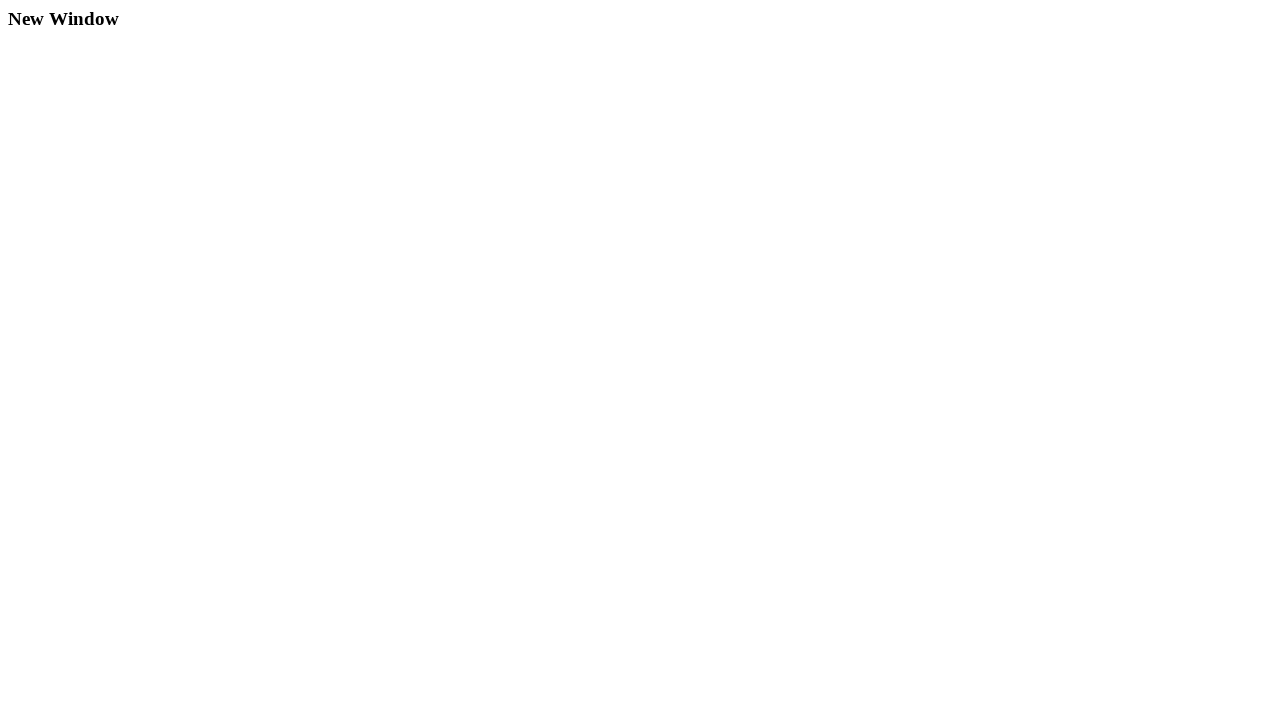

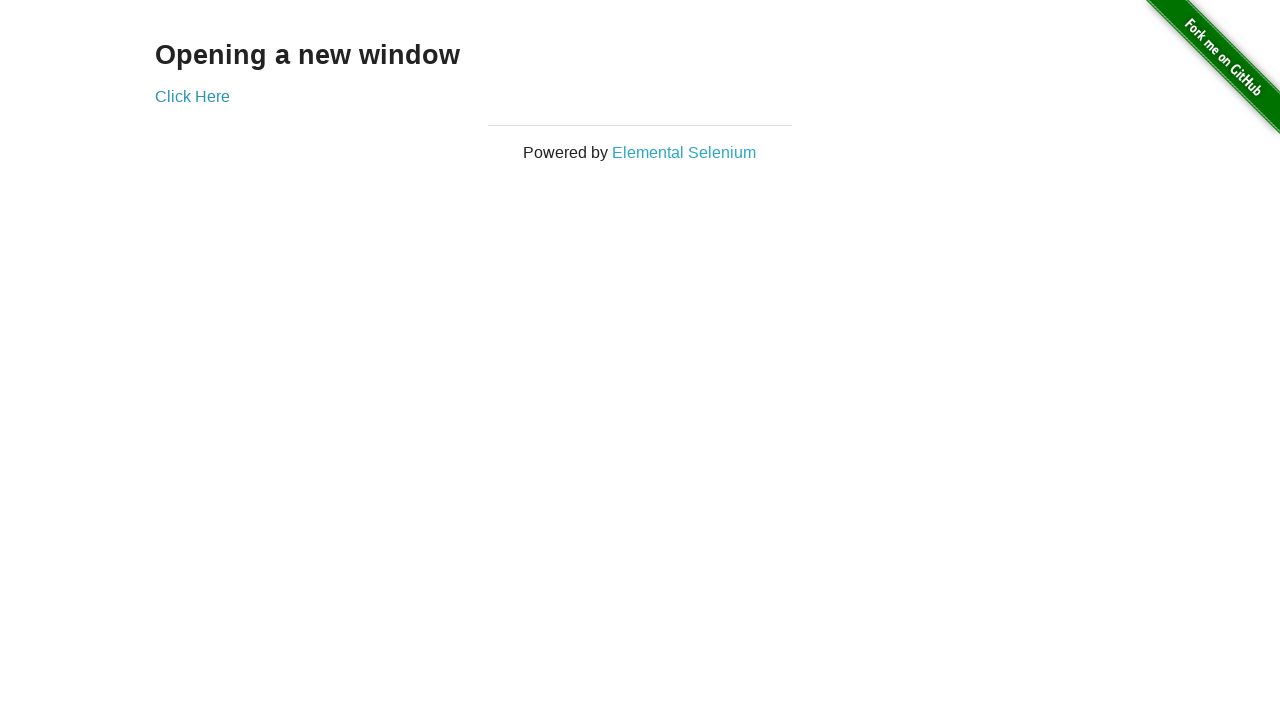